Tests a horizontal slider by moving it right and left using arrow keys and verifying the displayed value updates correctly

Starting URL: http://the-internet.herokuapp.com/horizontal_slider

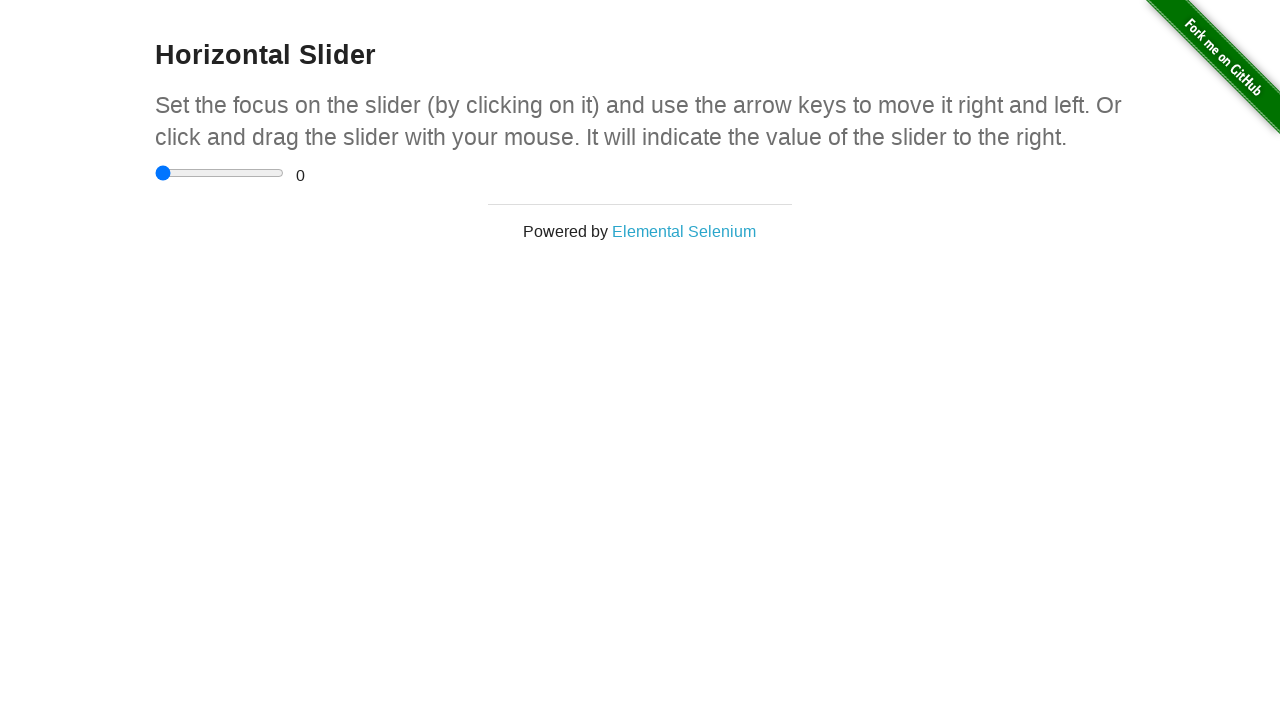

Located horizontal slider element
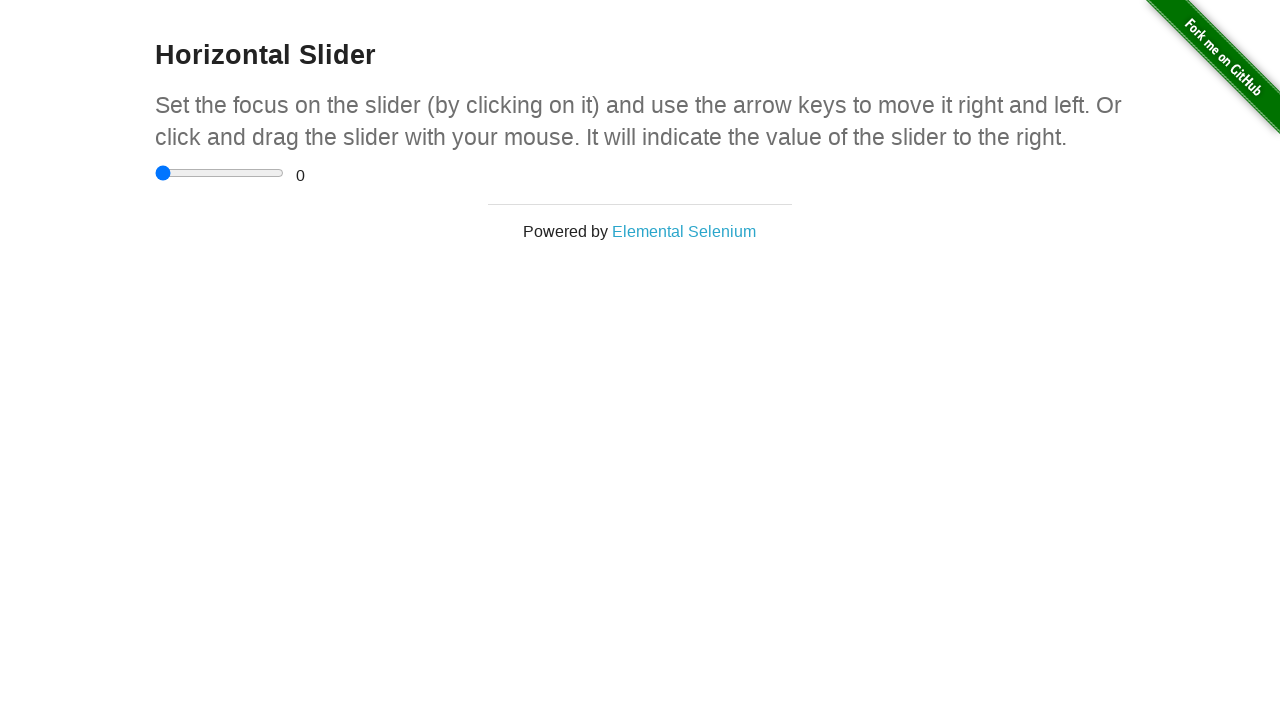

Located slider value display element
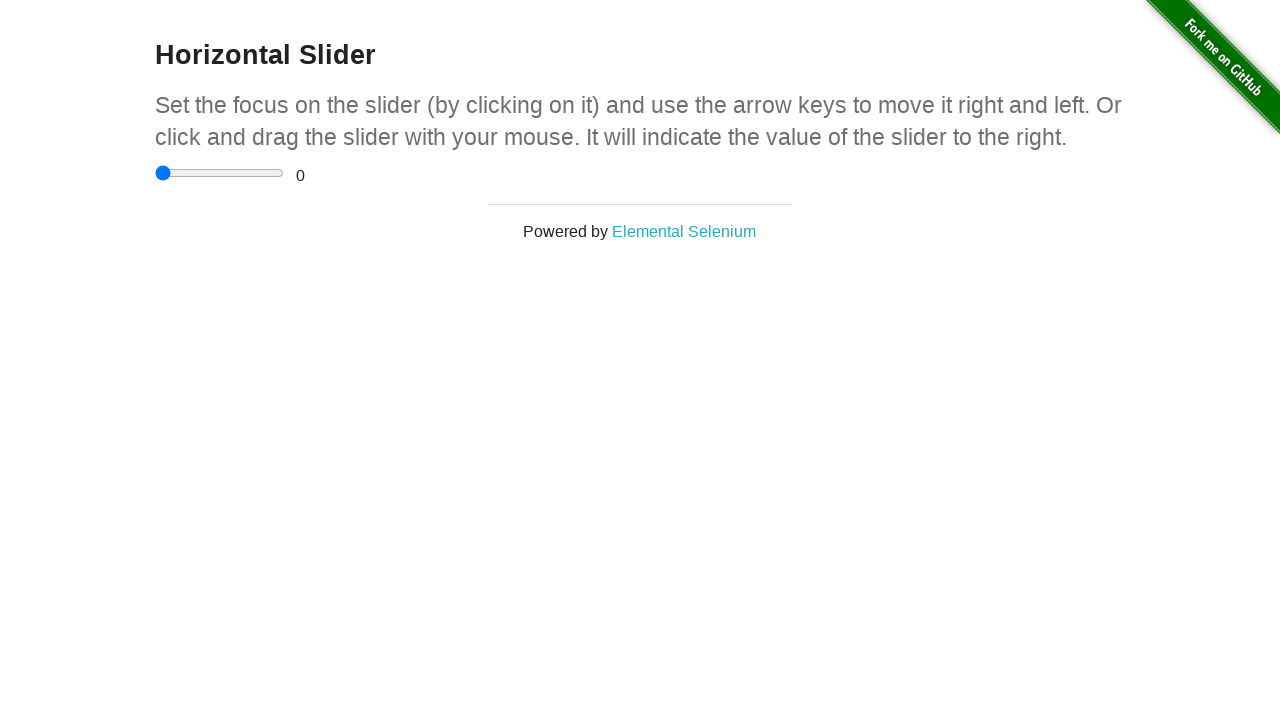

Pressed ArrowRight on slider (iteration 1/10) on input[type='range']
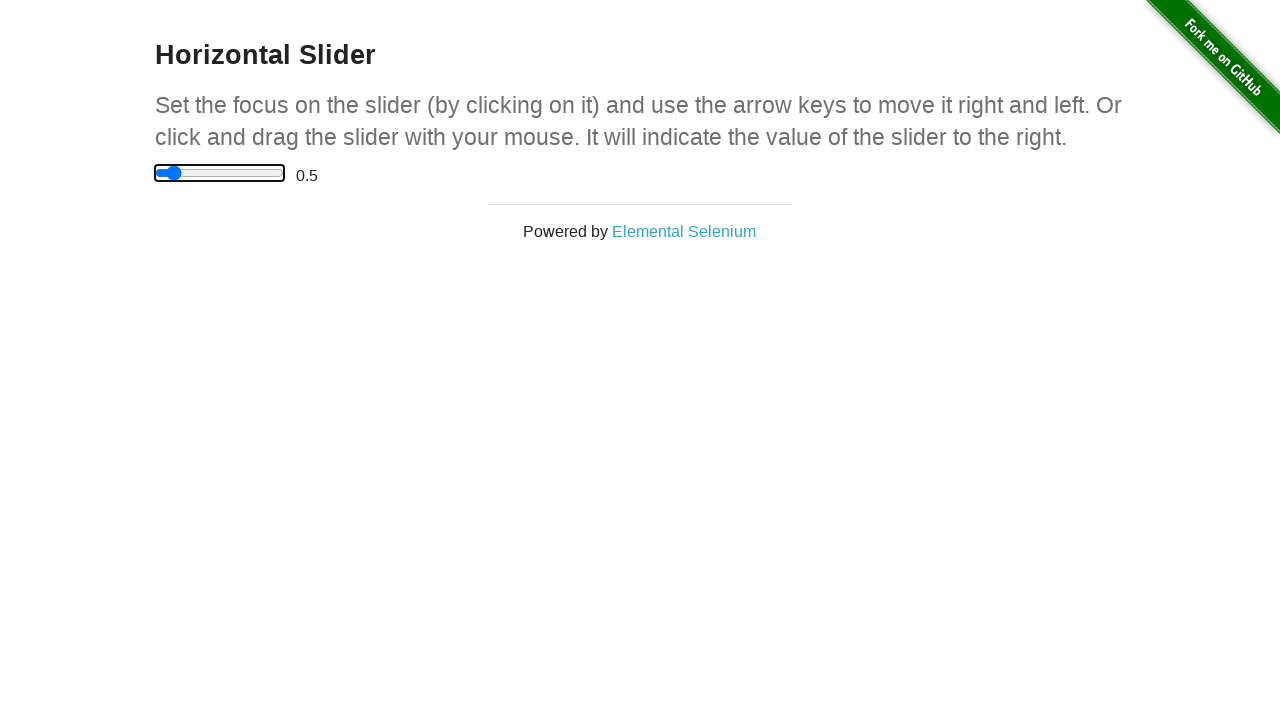

Pressed ArrowRight on slider (iteration 2/10) on input[type='range']
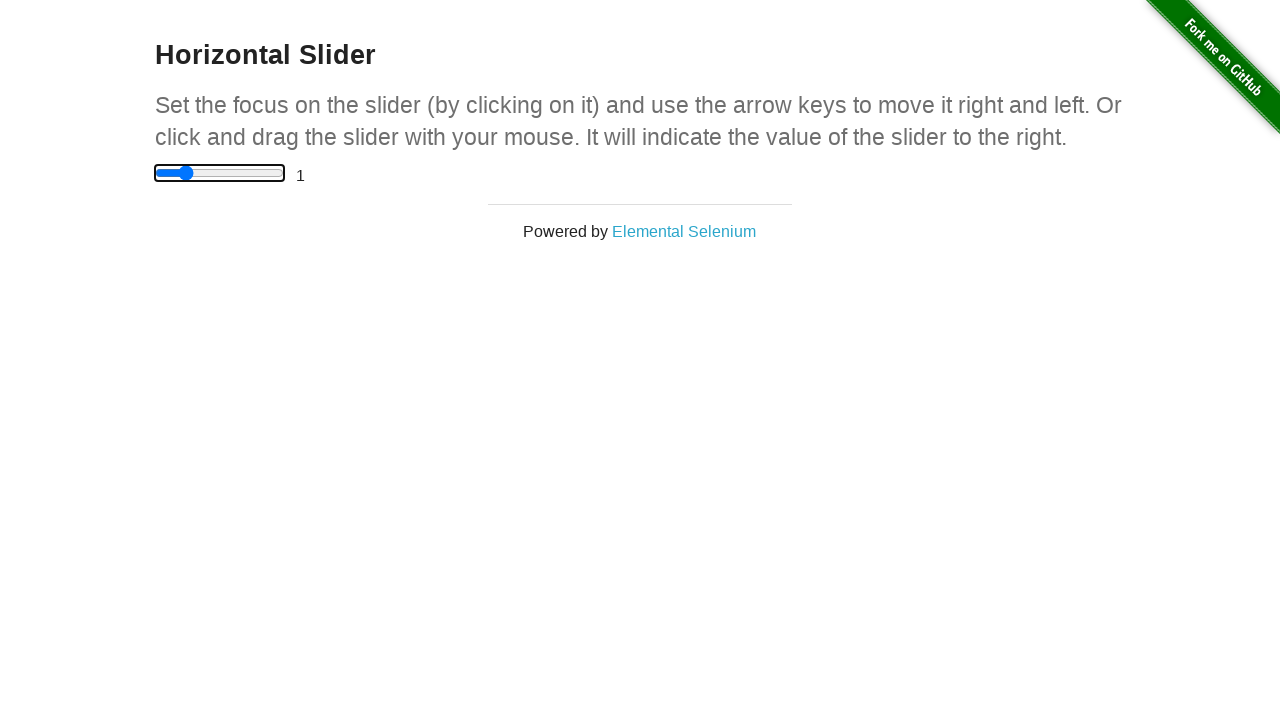

Pressed ArrowRight on slider (iteration 3/10) on input[type='range']
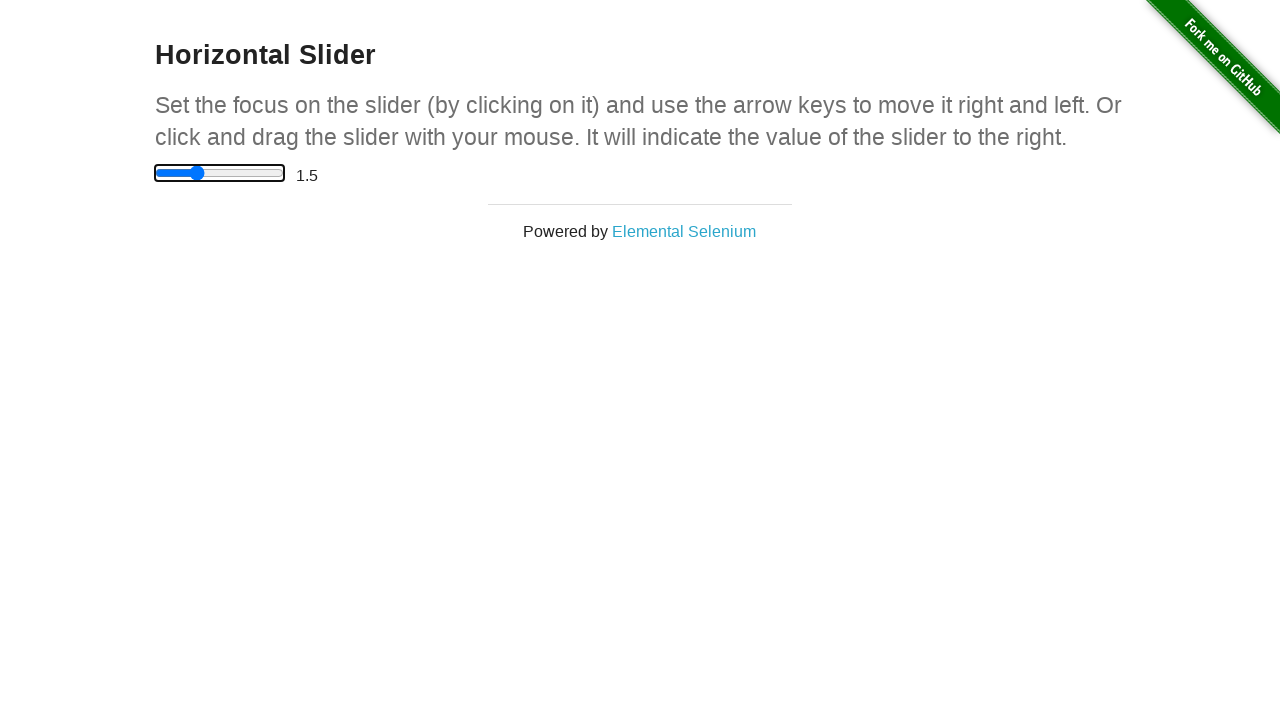

Pressed ArrowRight on slider (iteration 4/10) on input[type='range']
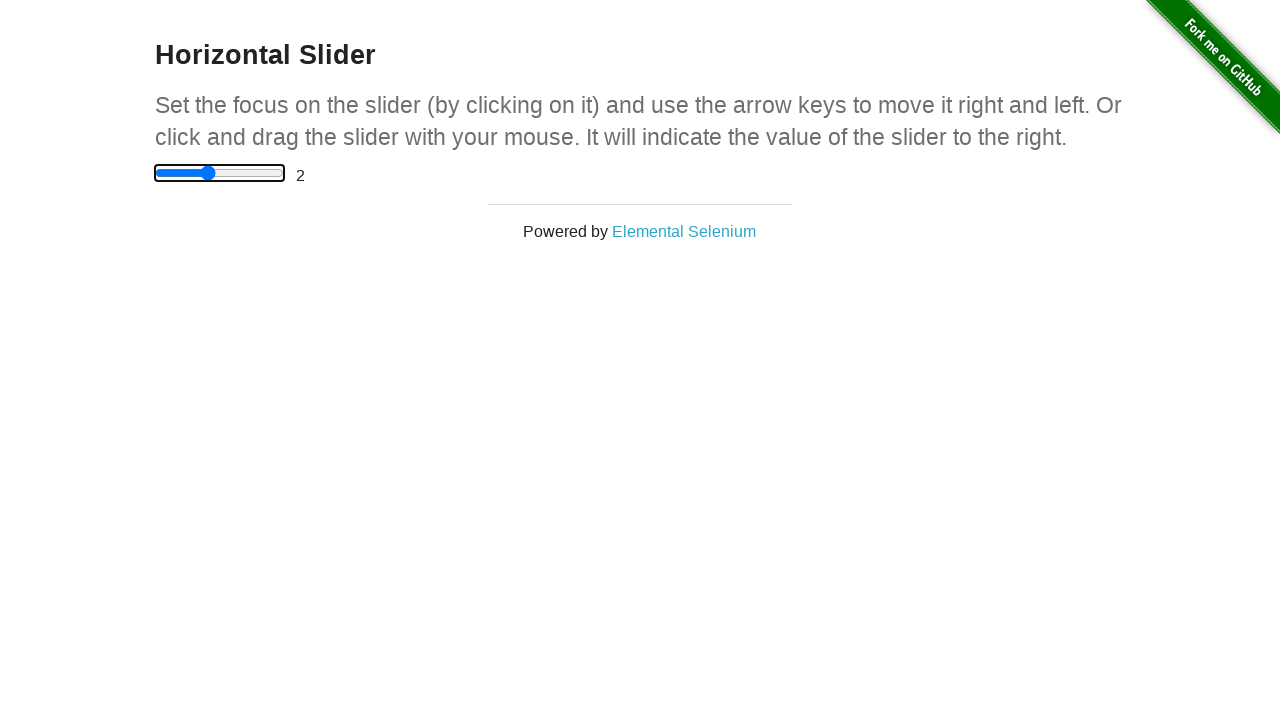

Pressed ArrowRight on slider (iteration 5/10) on input[type='range']
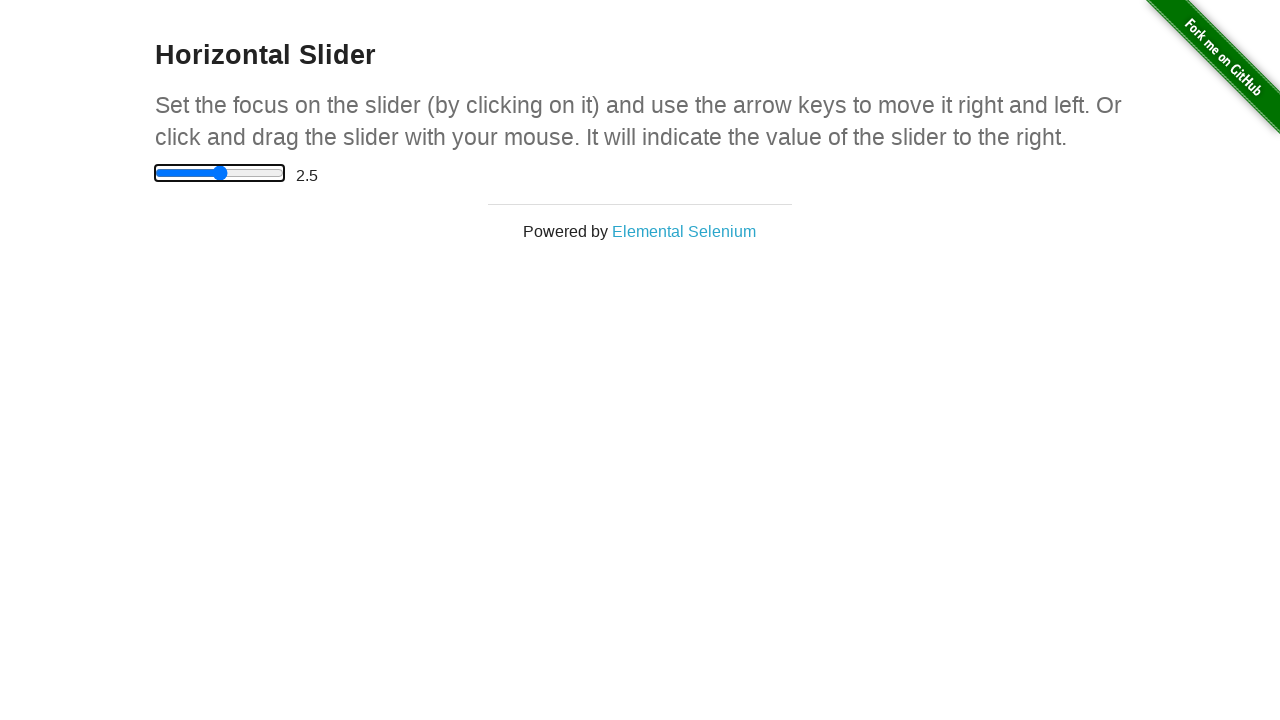

Pressed ArrowRight on slider (iteration 6/10) on input[type='range']
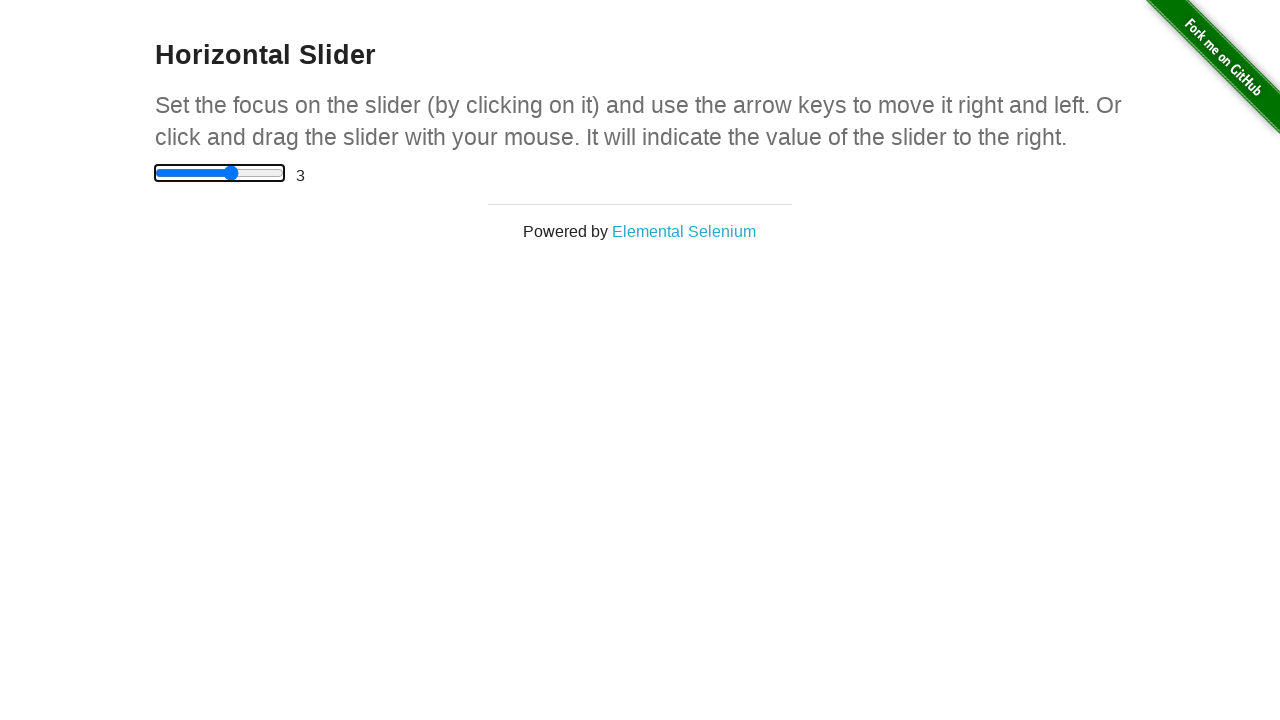

Pressed ArrowRight on slider (iteration 7/10) on input[type='range']
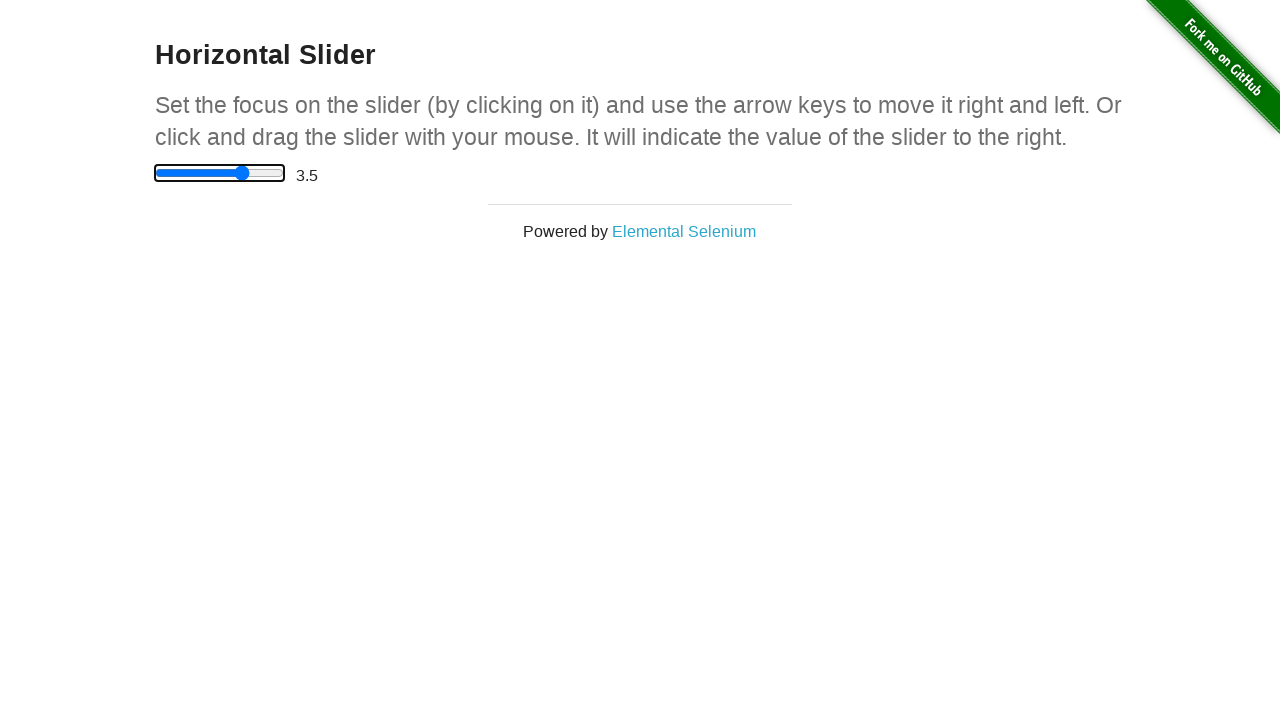

Pressed ArrowRight on slider (iteration 8/10) on input[type='range']
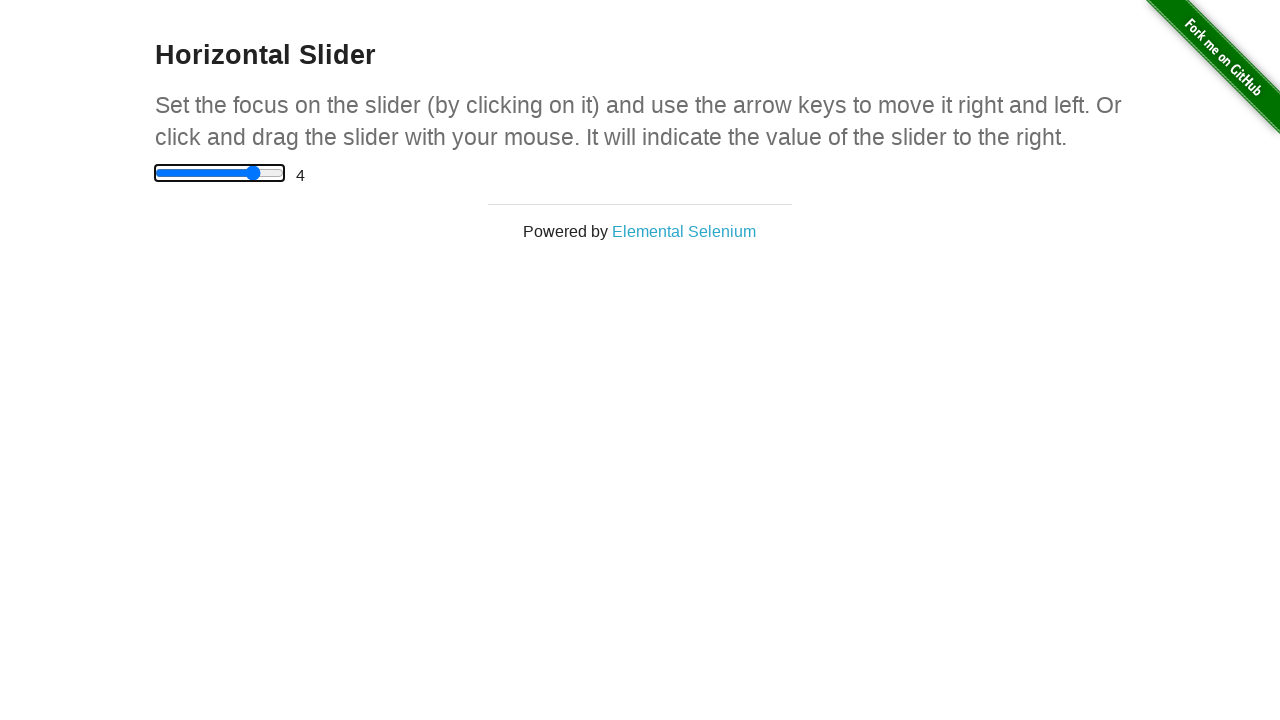

Pressed ArrowRight on slider (iteration 9/10) on input[type='range']
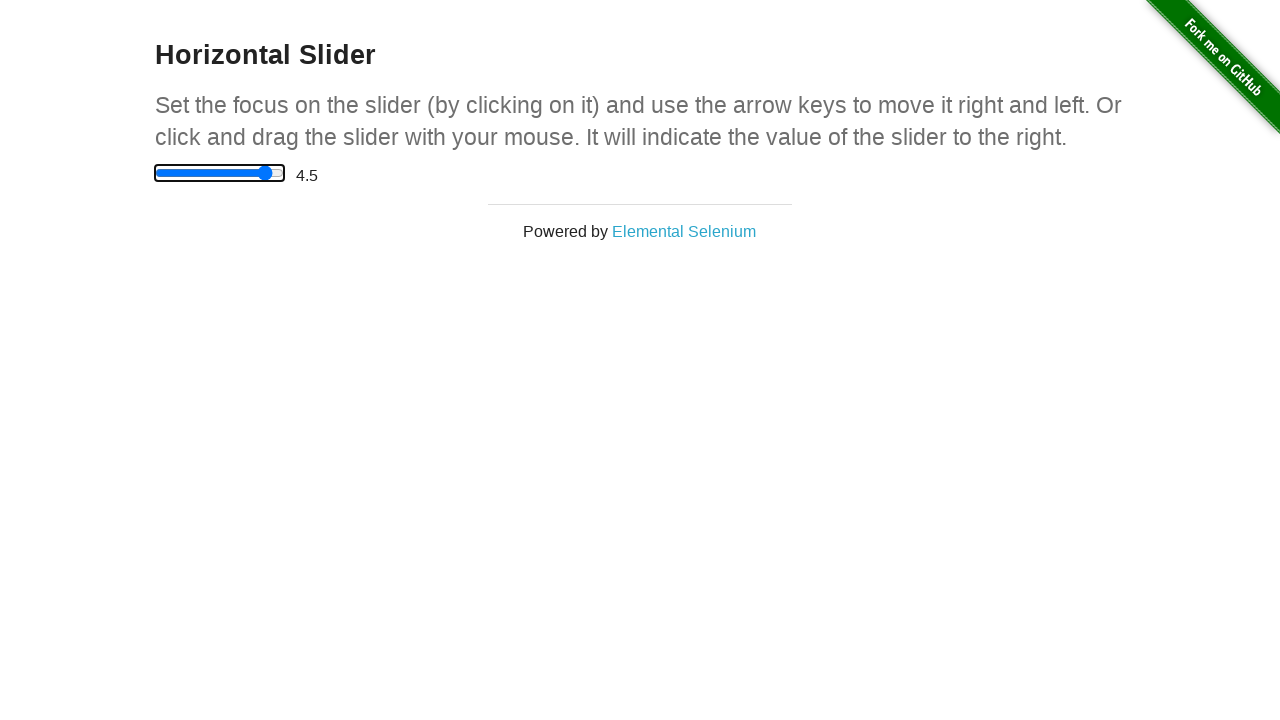

Pressed ArrowRight on slider (iteration 10/10) on input[type='range']
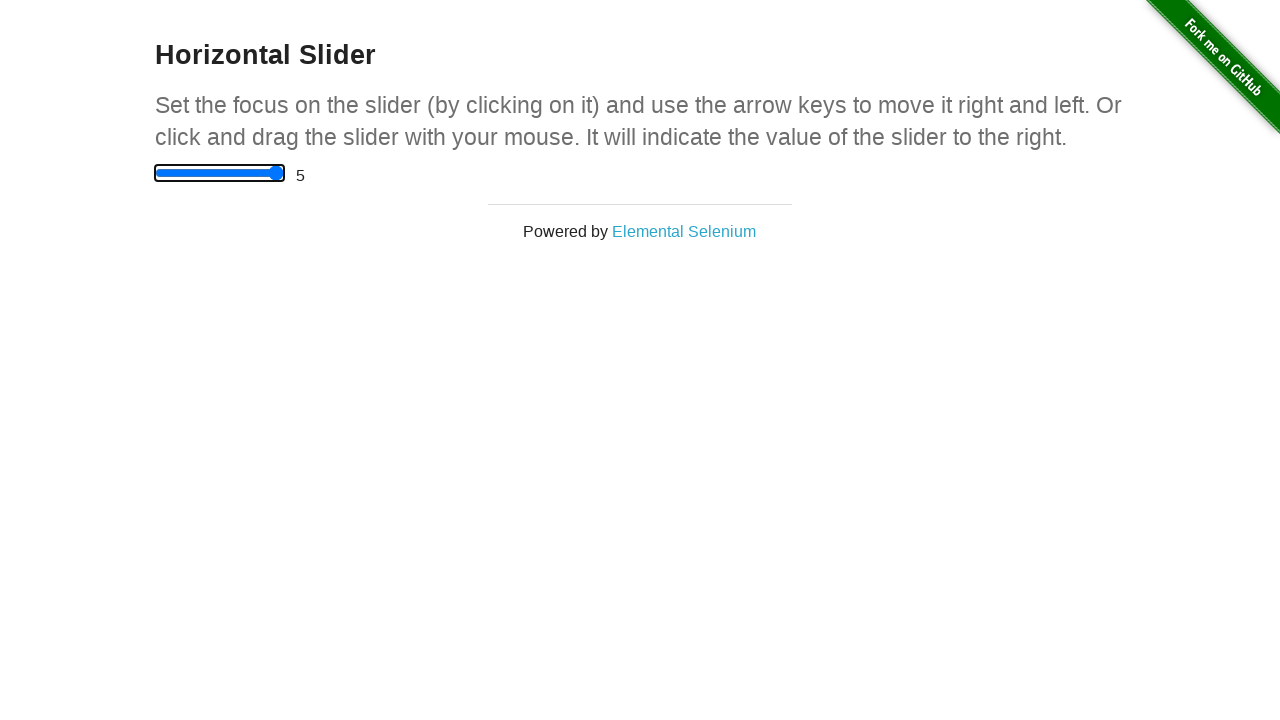

Pressed ArrowLeft on slider (iteration 1/10) on input[type='range']
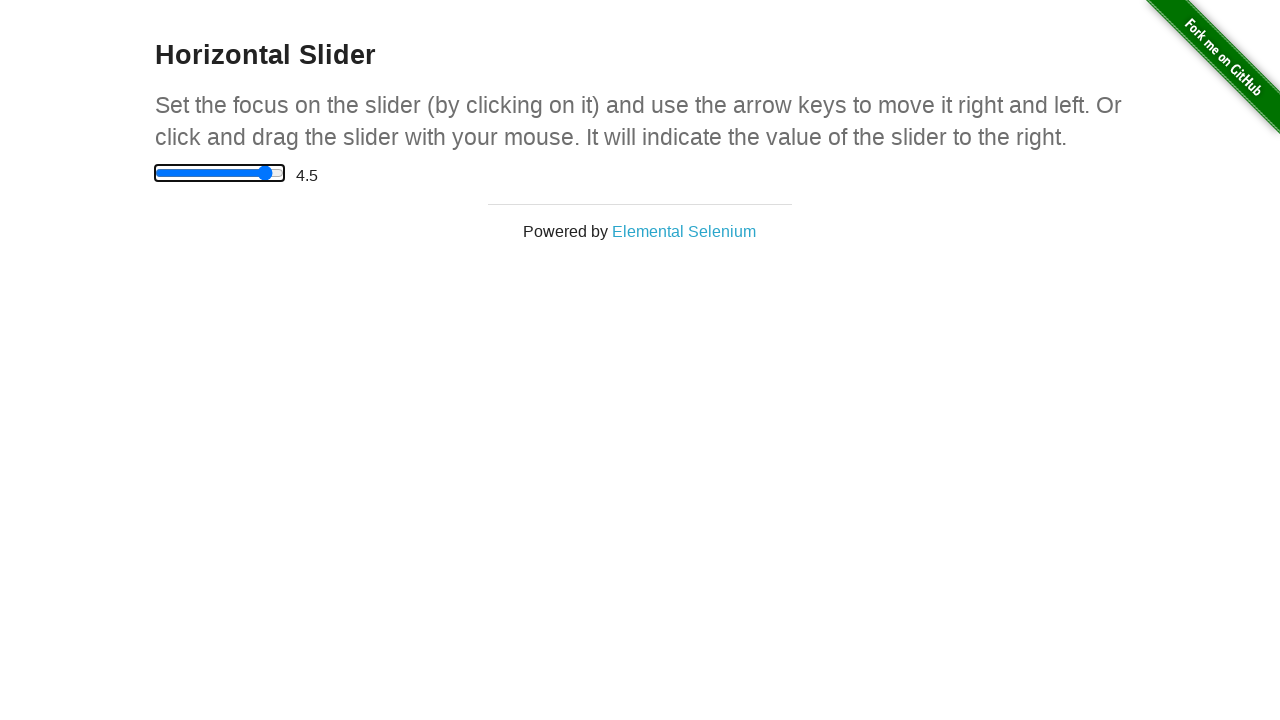

Pressed ArrowLeft on slider (iteration 2/10) on input[type='range']
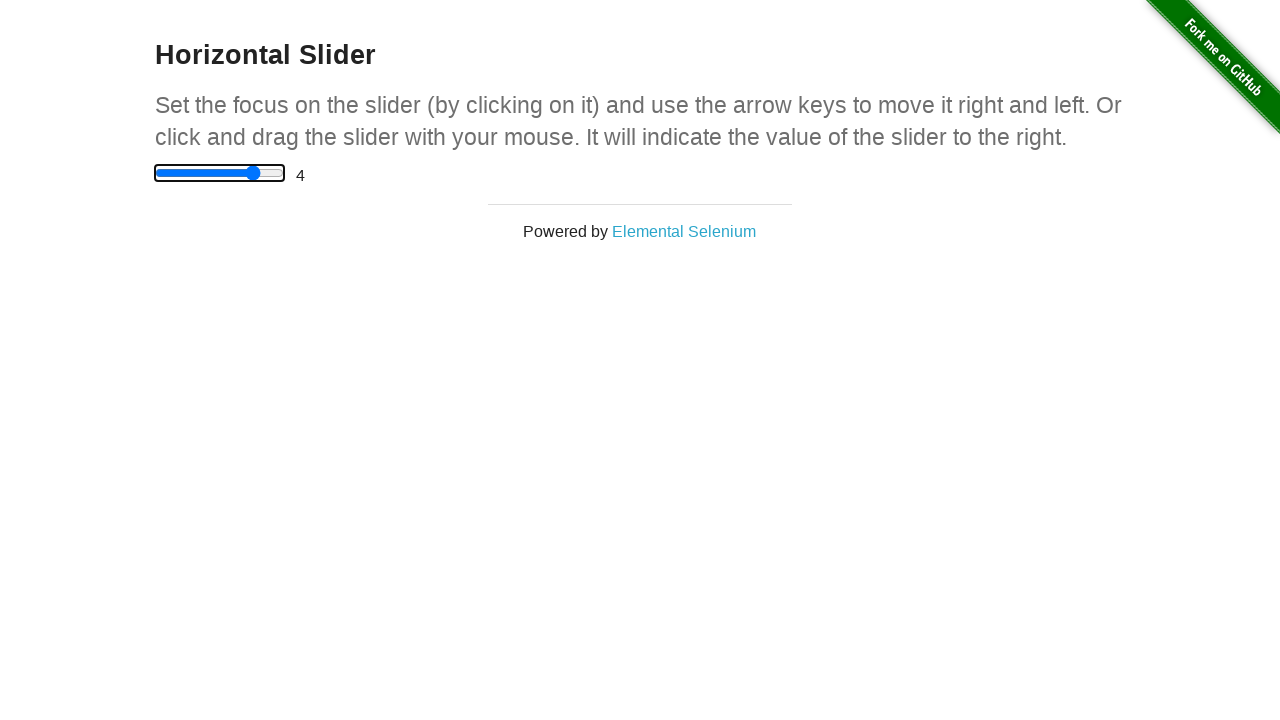

Pressed ArrowLeft on slider (iteration 3/10) on input[type='range']
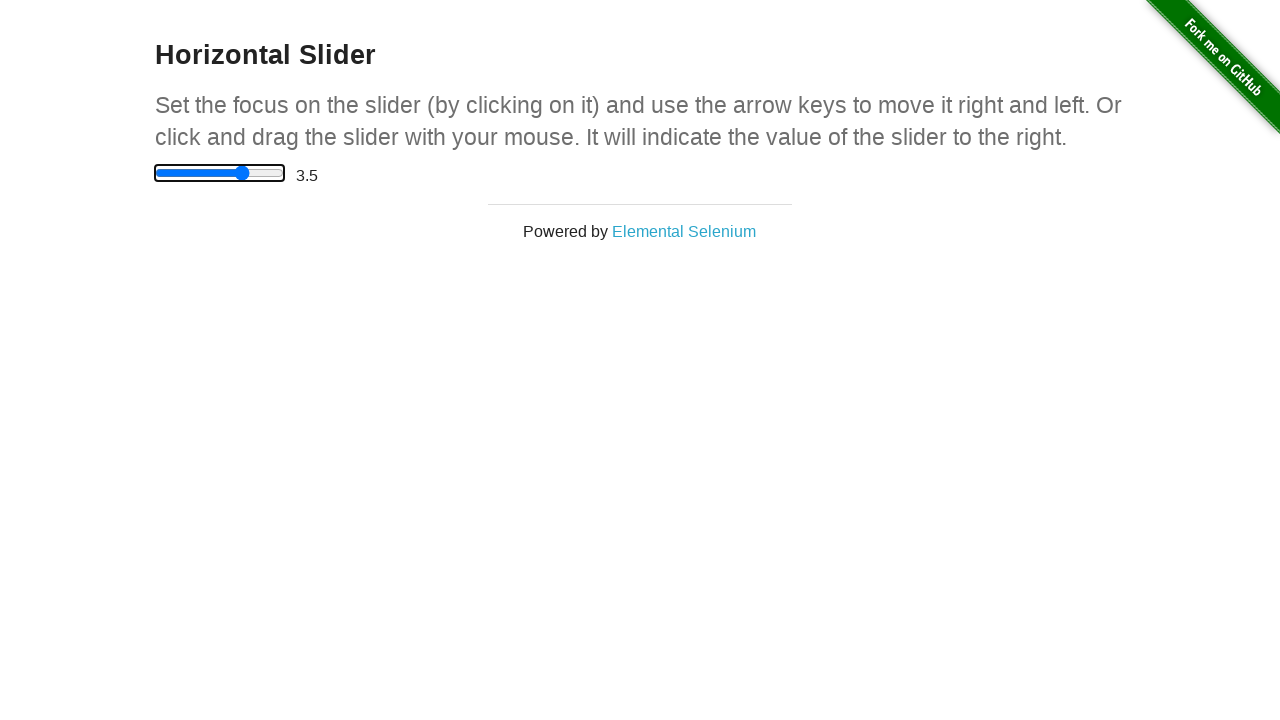

Pressed ArrowLeft on slider (iteration 4/10) on input[type='range']
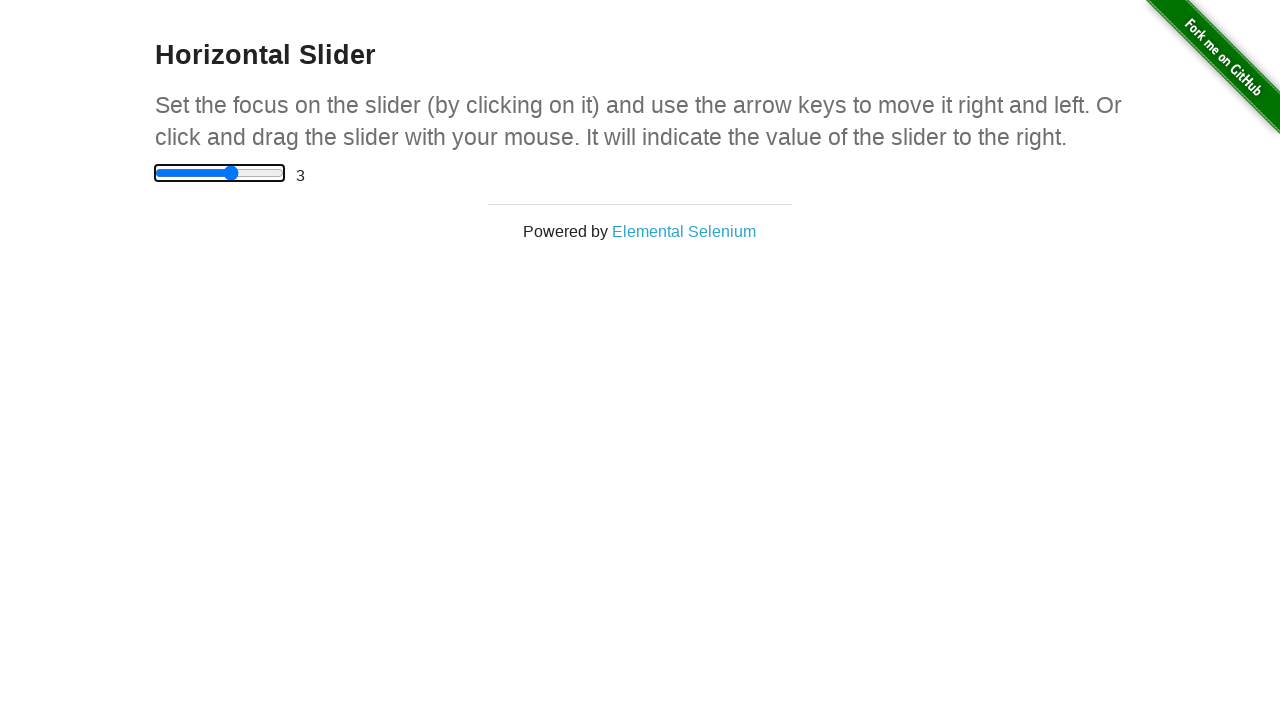

Pressed ArrowLeft on slider (iteration 5/10) on input[type='range']
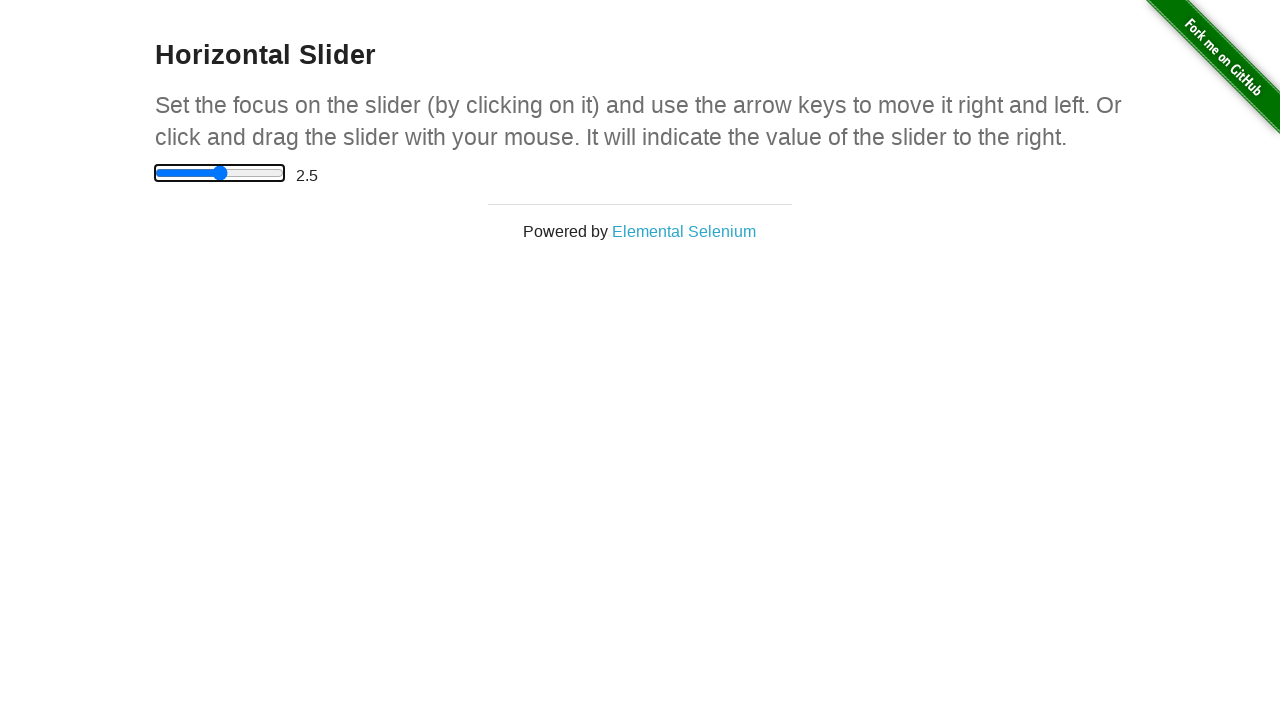

Pressed ArrowLeft on slider (iteration 6/10) on input[type='range']
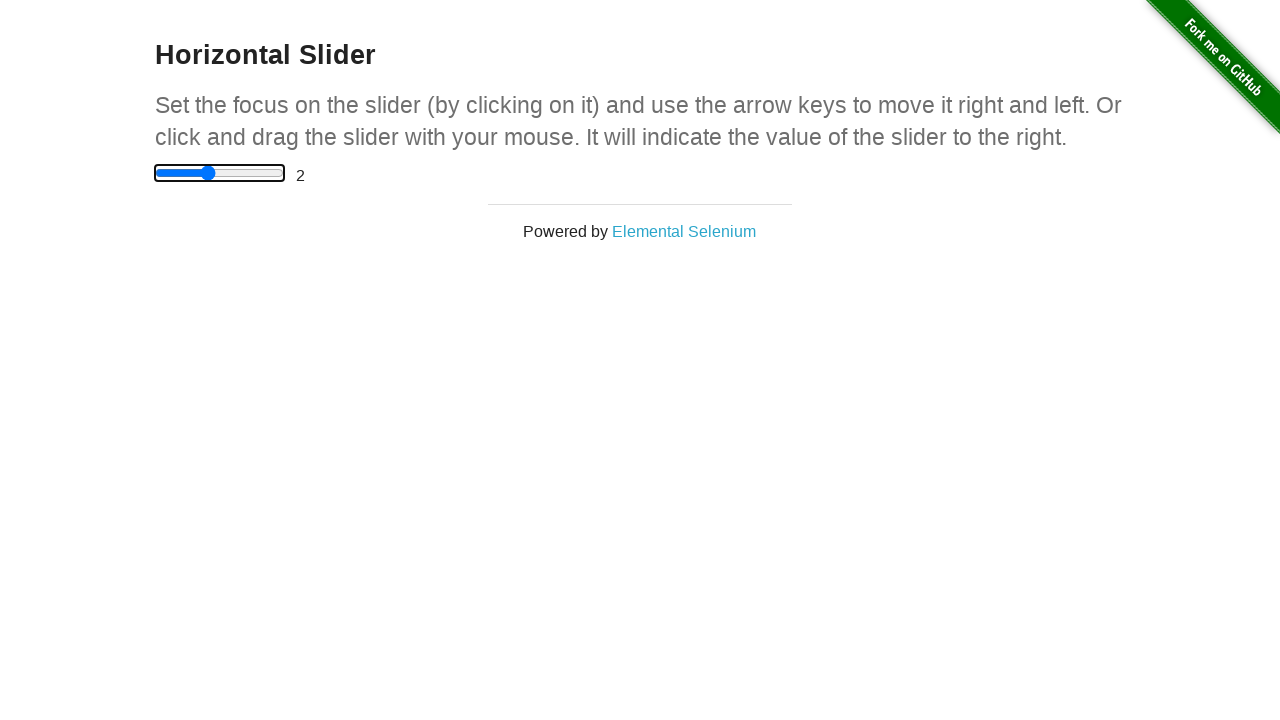

Pressed ArrowLeft on slider (iteration 7/10) on input[type='range']
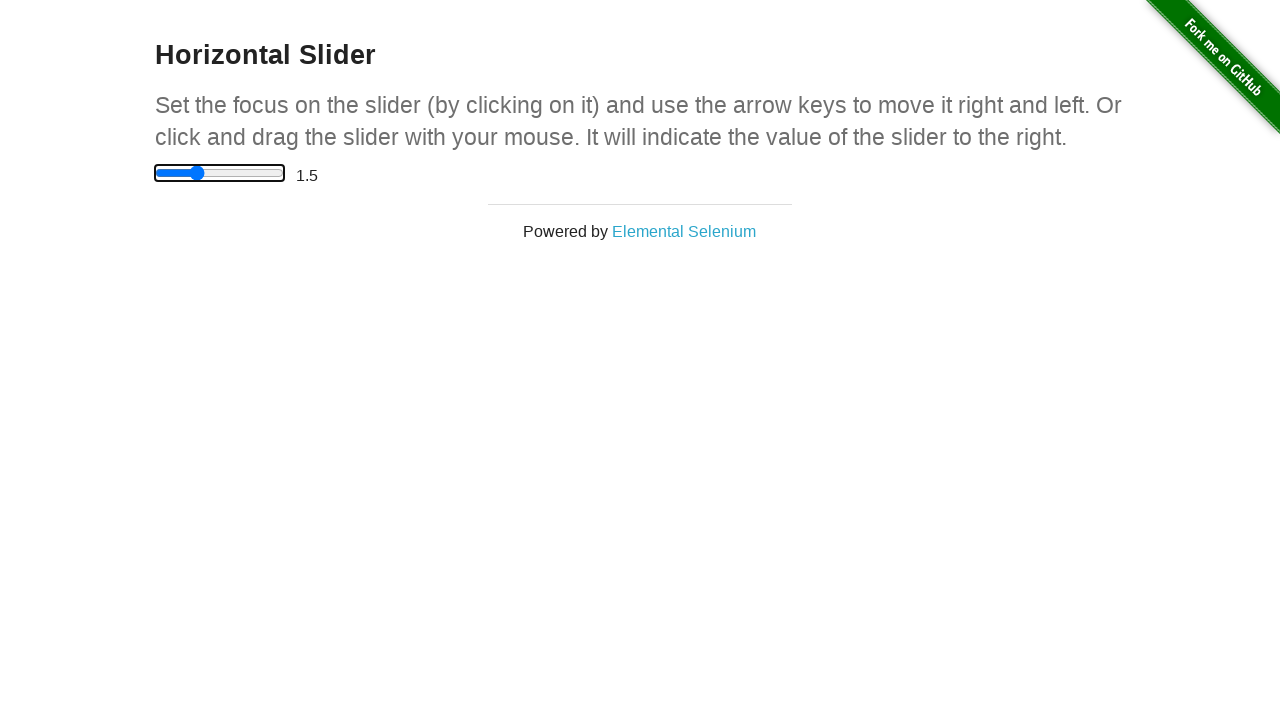

Pressed ArrowLeft on slider (iteration 8/10) on input[type='range']
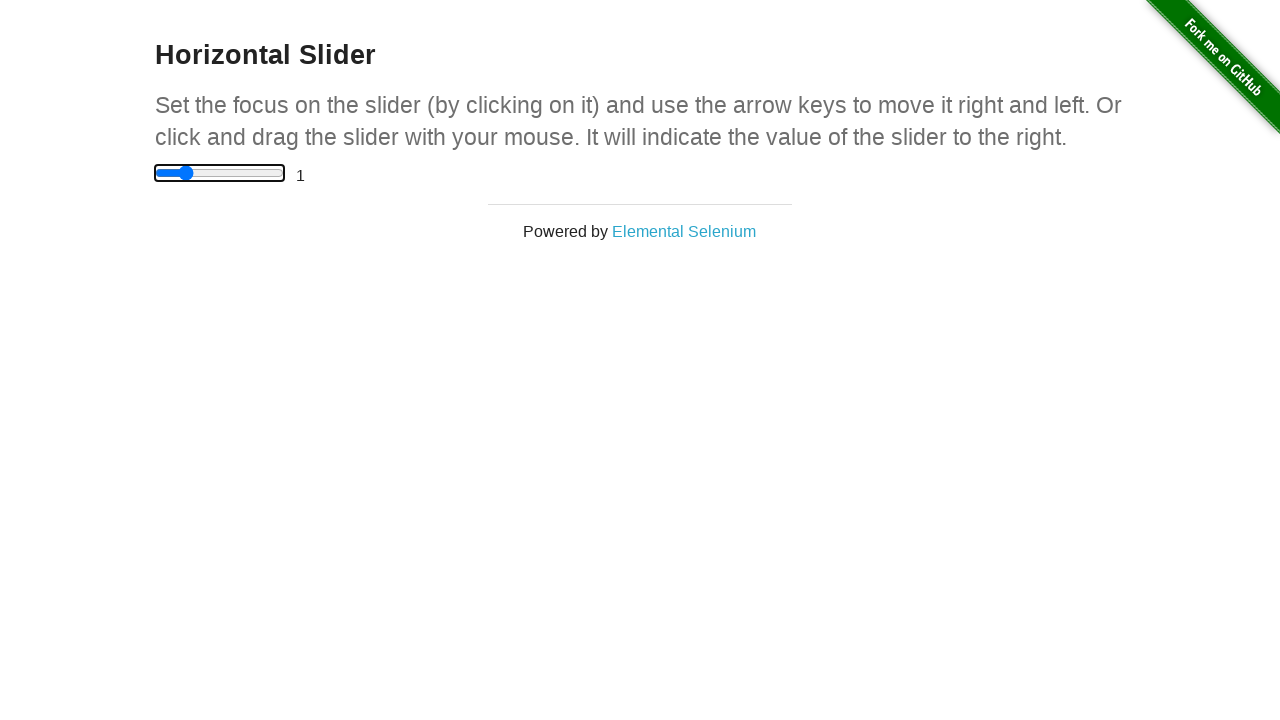

Pressed ArrowLeft on slider (iteration 9/10) on input[type='range']
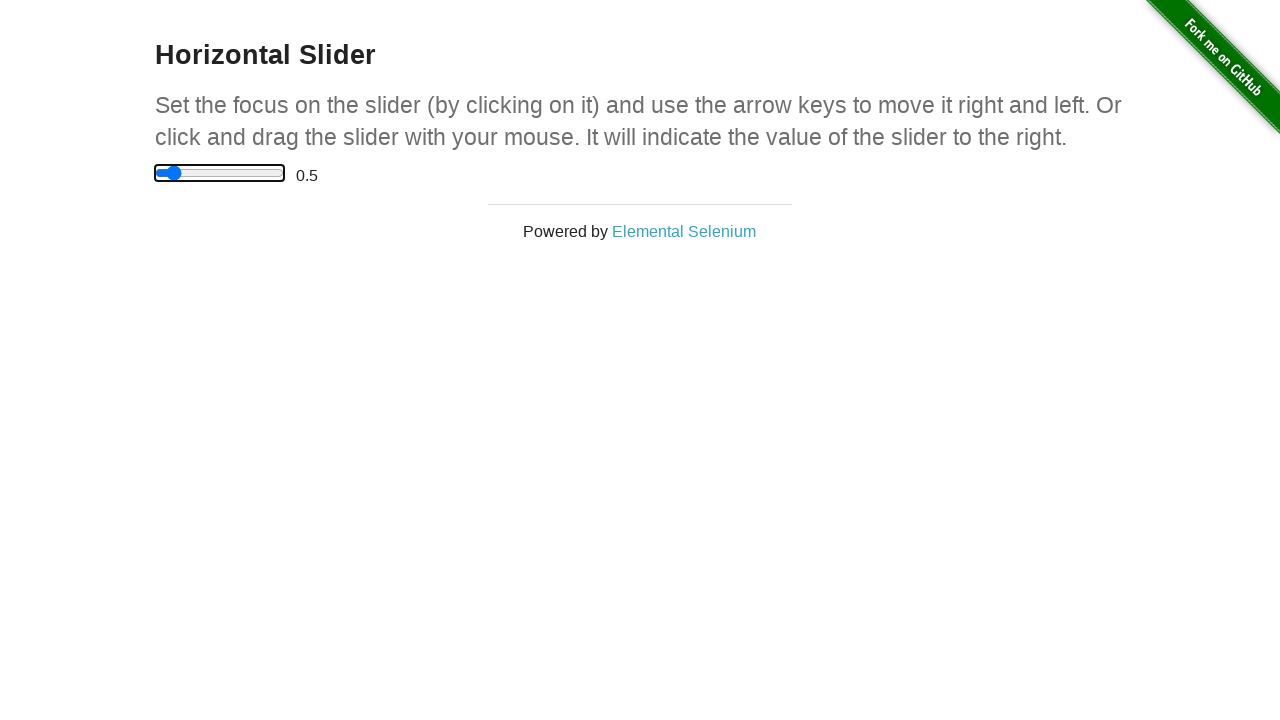

Pressed ArrowLeft on slider (iteration 10/10) on input[type='range']
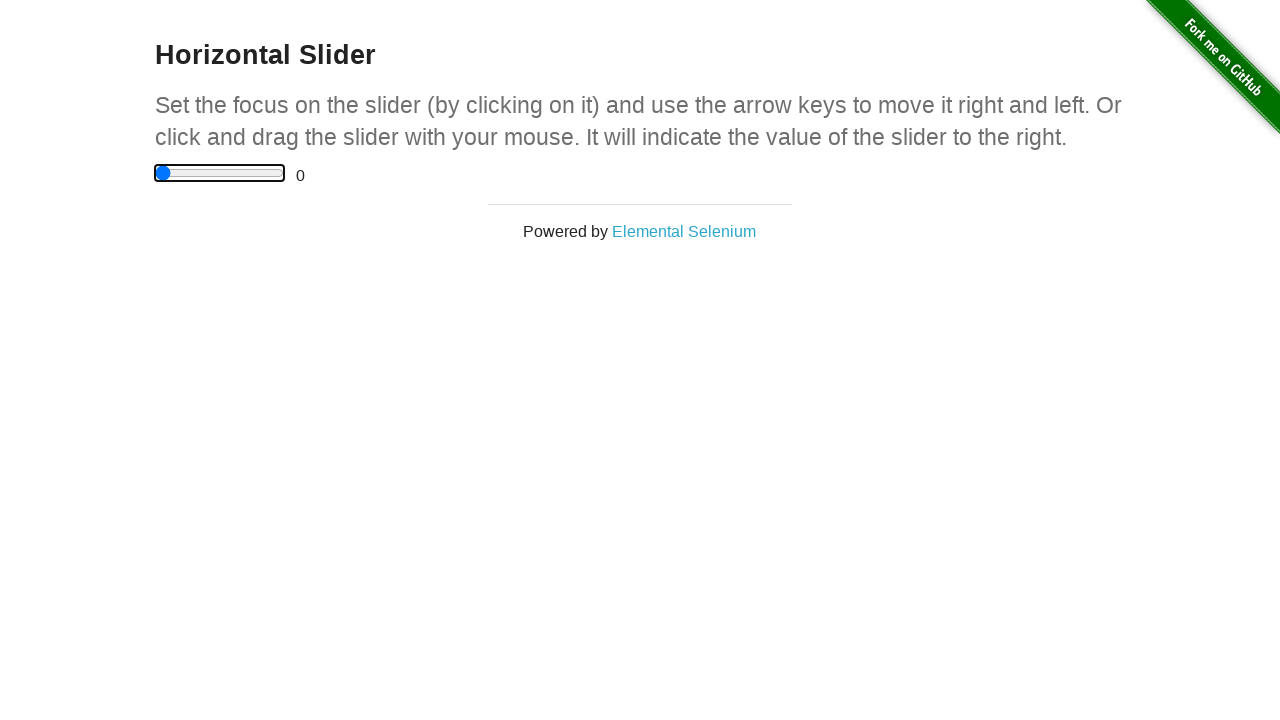

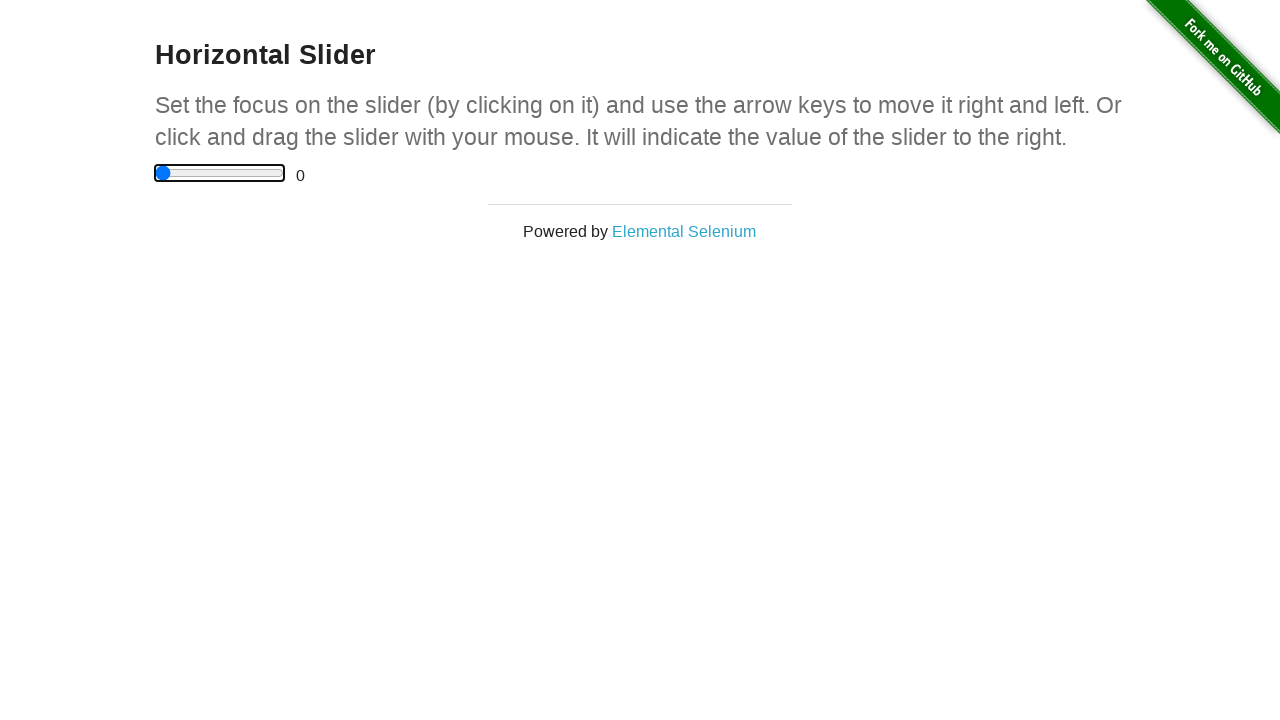